Tests iframe handling by switching to an iframe and clicking on a mentorship link

Starting URL: https://rahulshettyacademy.com/AutomationPractice/

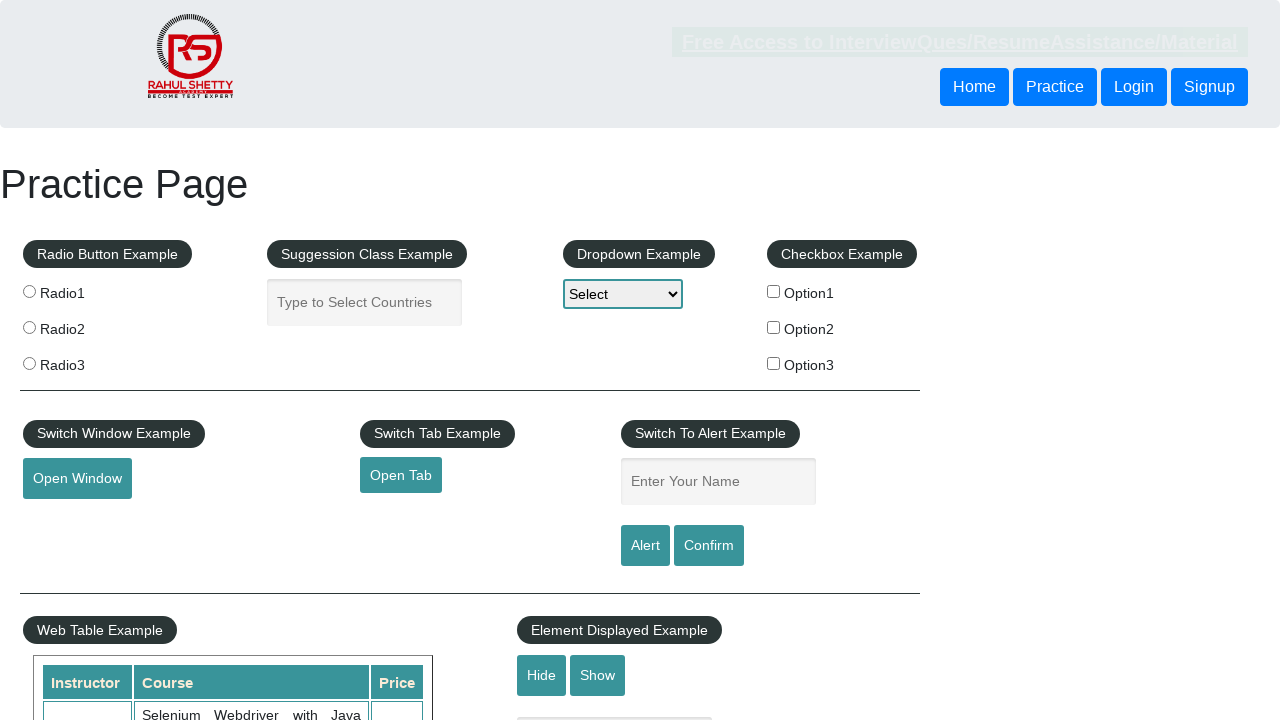

Located iframe with ID 'courses-iframe'
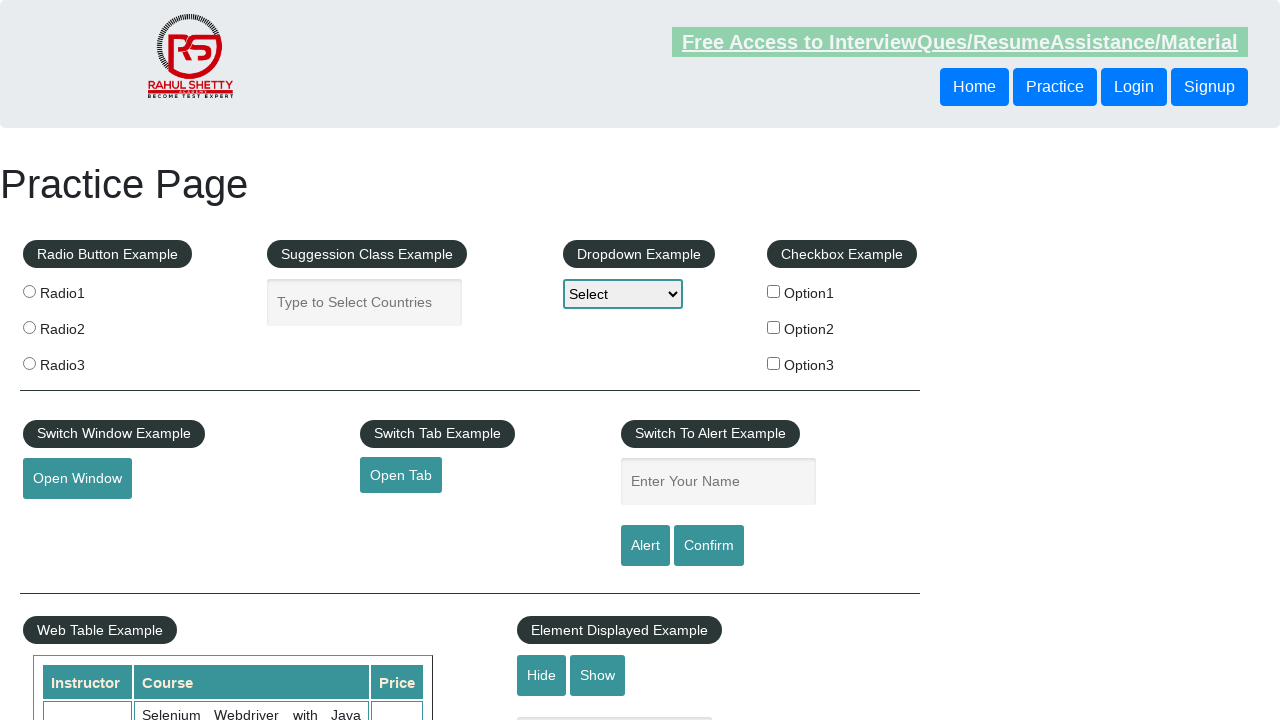

Clicked mentorship link inside iframe at (618, 360) on #courses-iframe >> internal:control=enter-frame >> a[href="mentorship"] >> nth=0
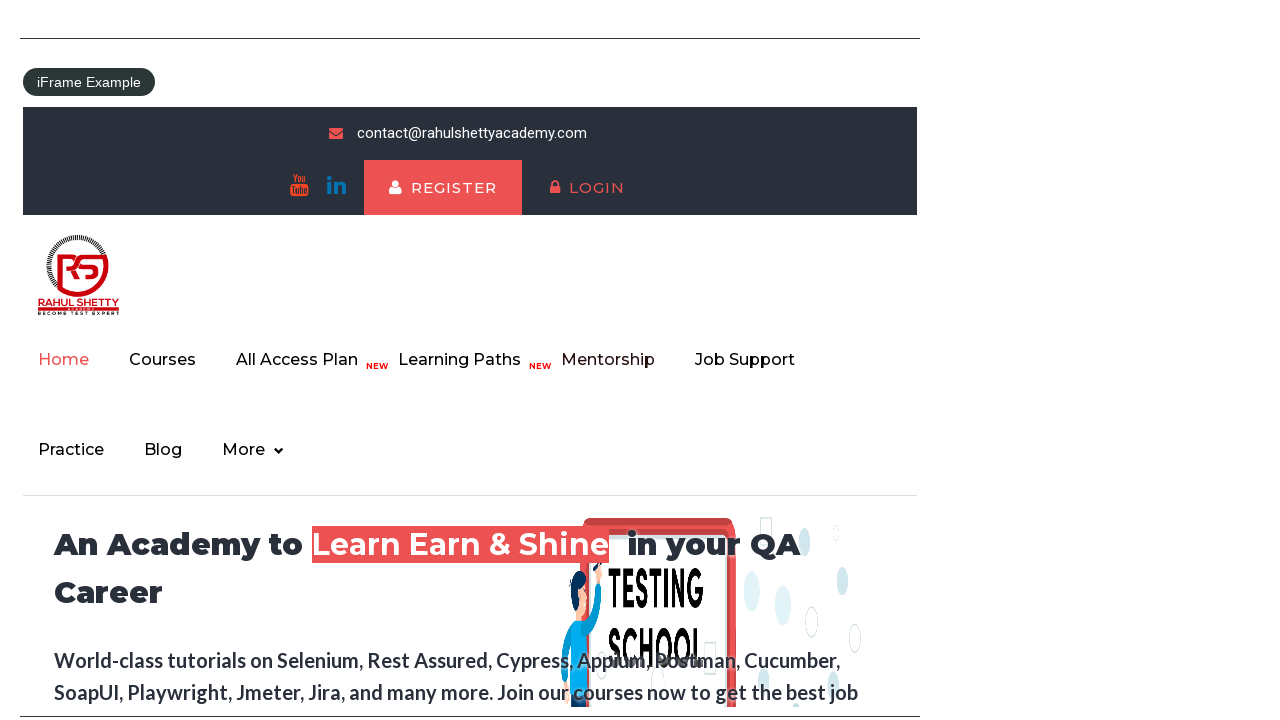

Waited 2000ms for page to load
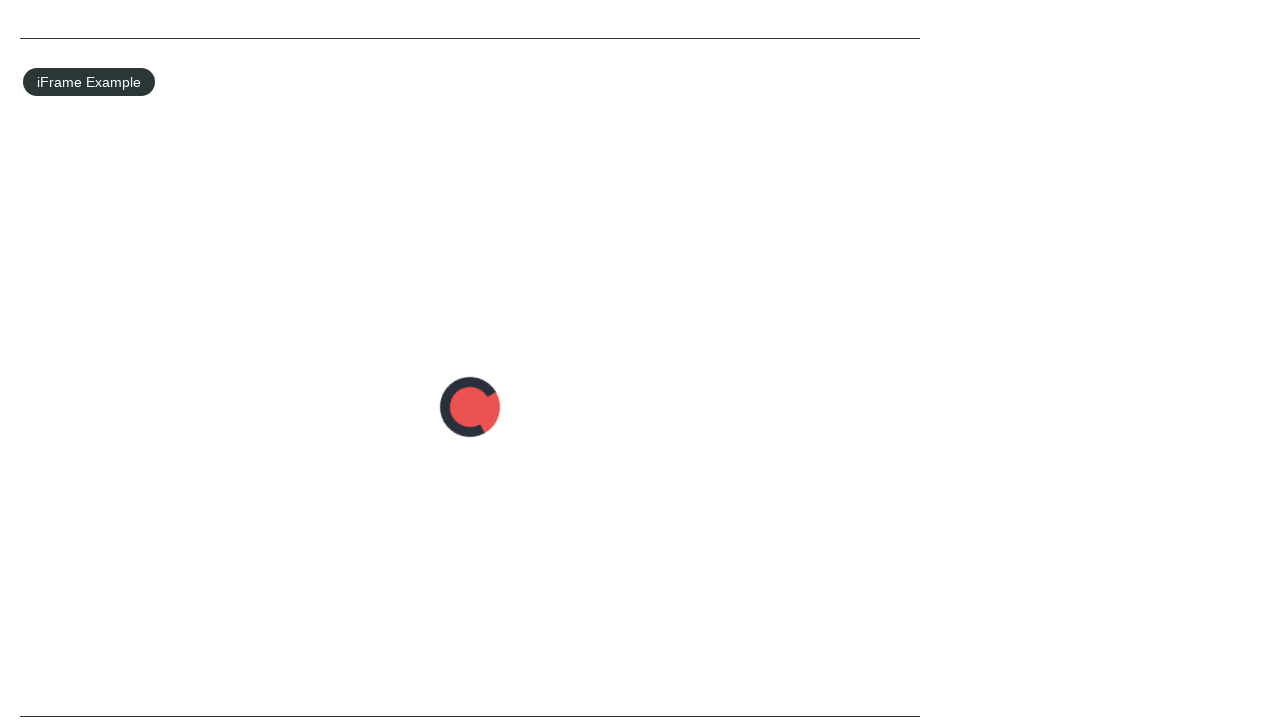

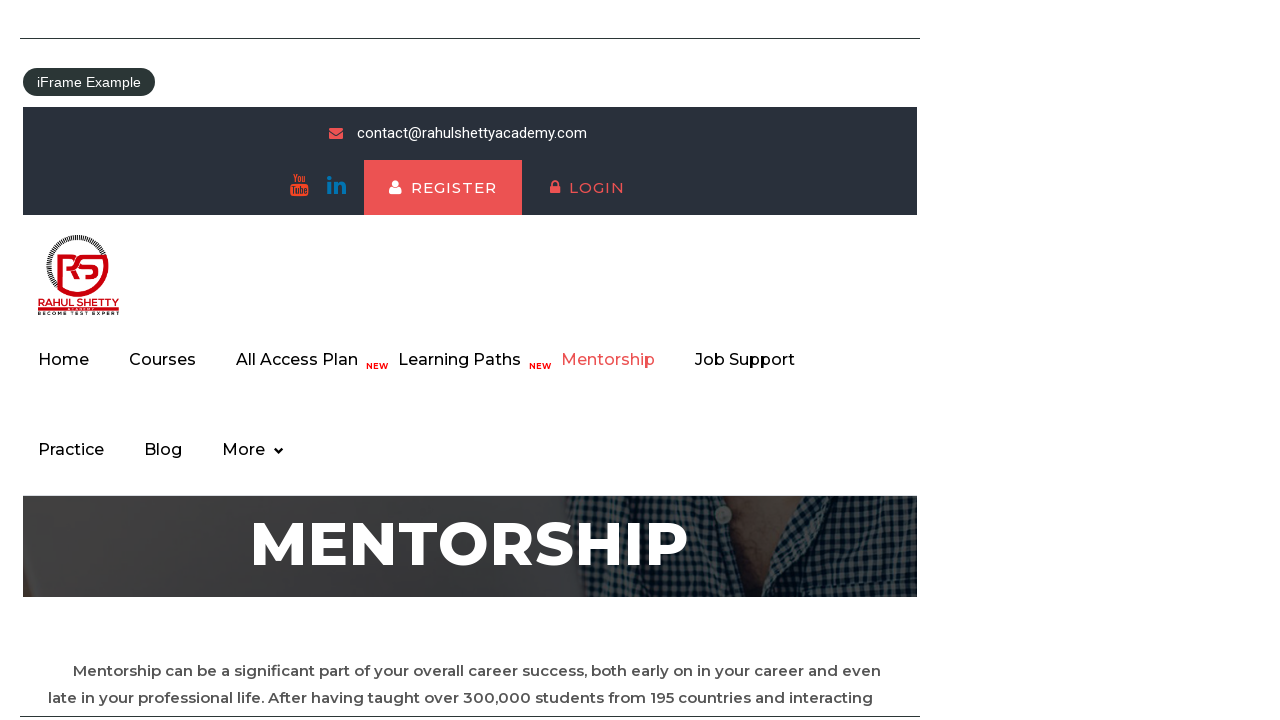